Tests browser window/tab switching functionality by clicking a link that opens a new window, switching to it, verifying content, closing it, switching back to the parent window, and clicking the link again.

Starting URL: https://the-internet.herokuapp.com/windows

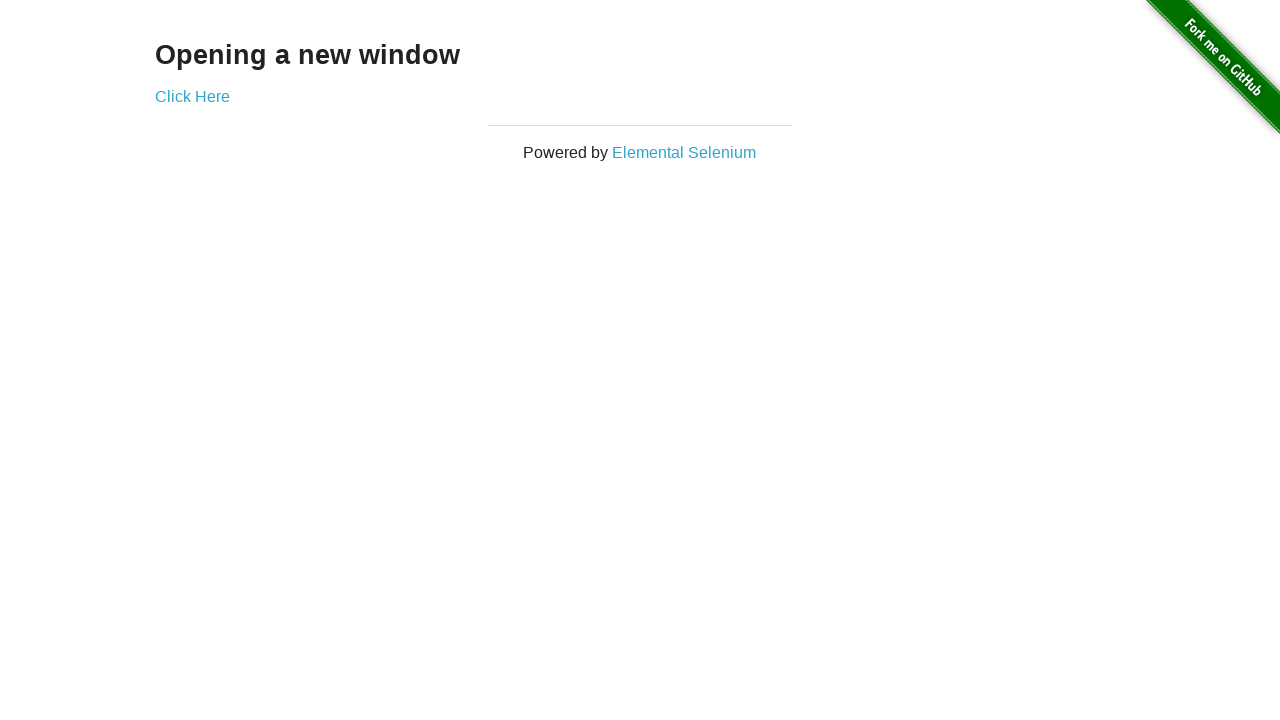

Clicked 'Click Here' link to open a new window at (192, 96) on xpath=//a[text()='Click Here']
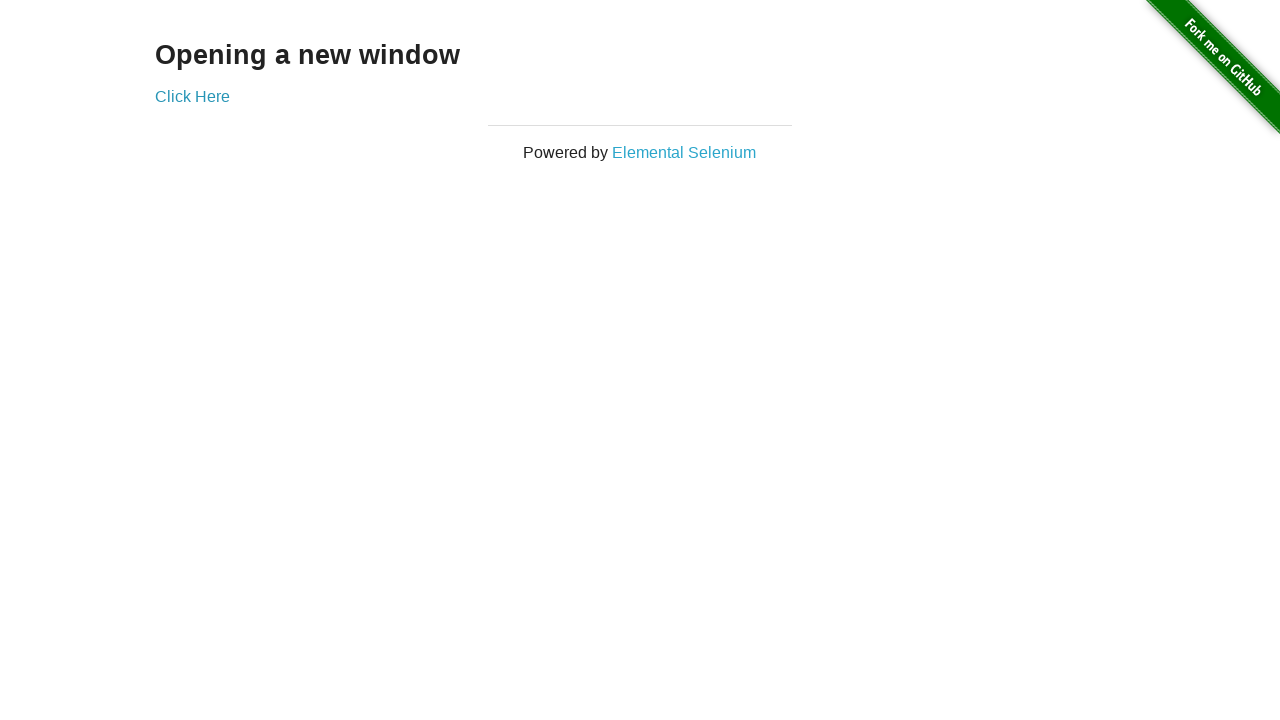

Captured new window/tab that was opened
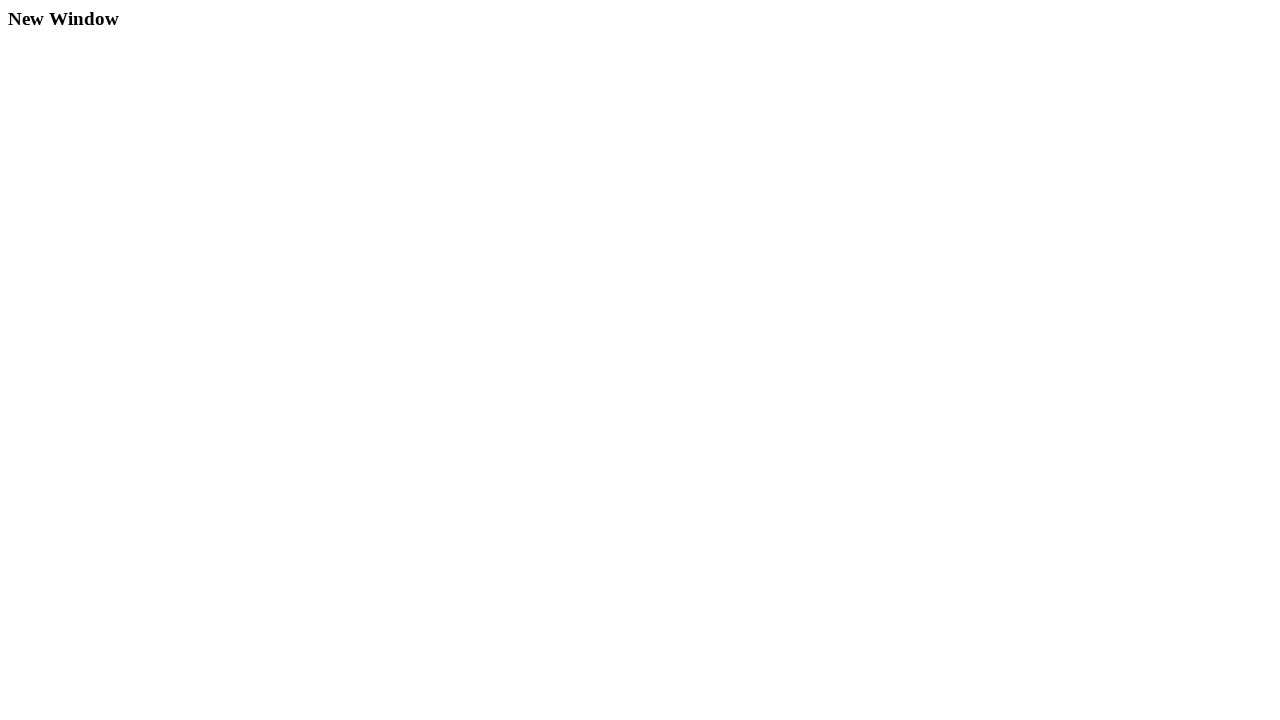

New window loaded and 'New Window' heading appeared
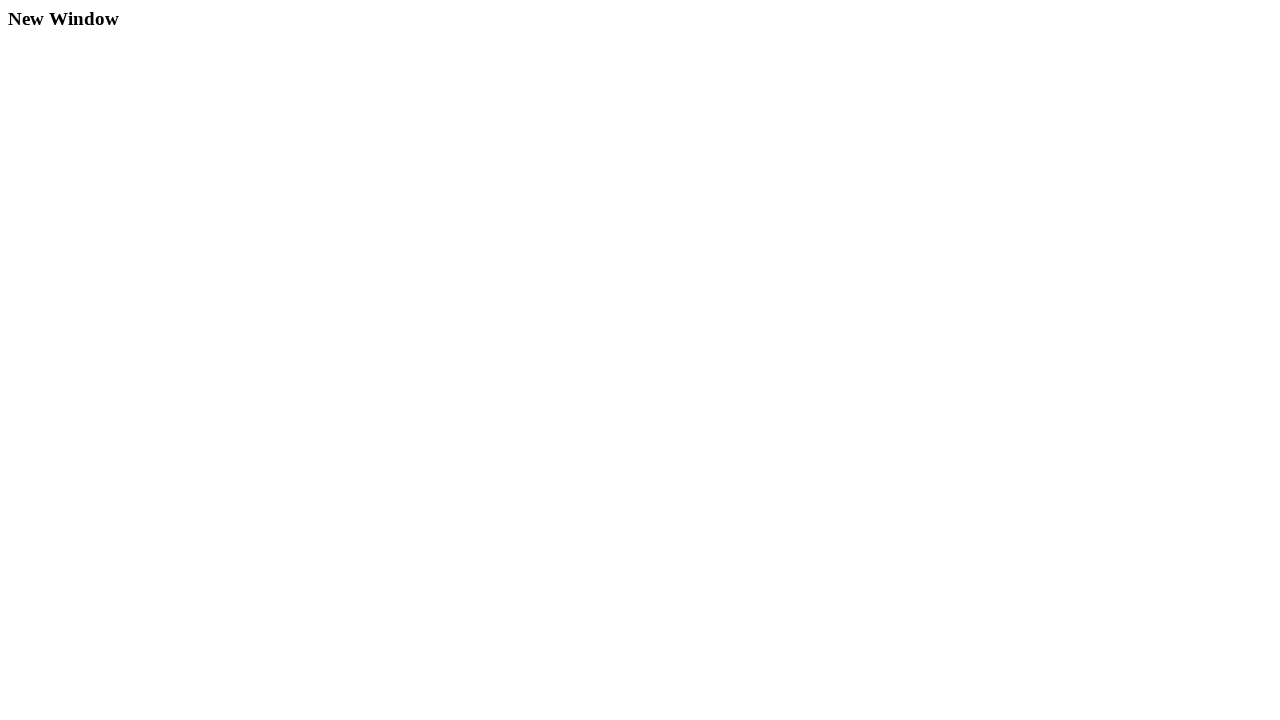

Verified 'New Window' heading text content is accessible
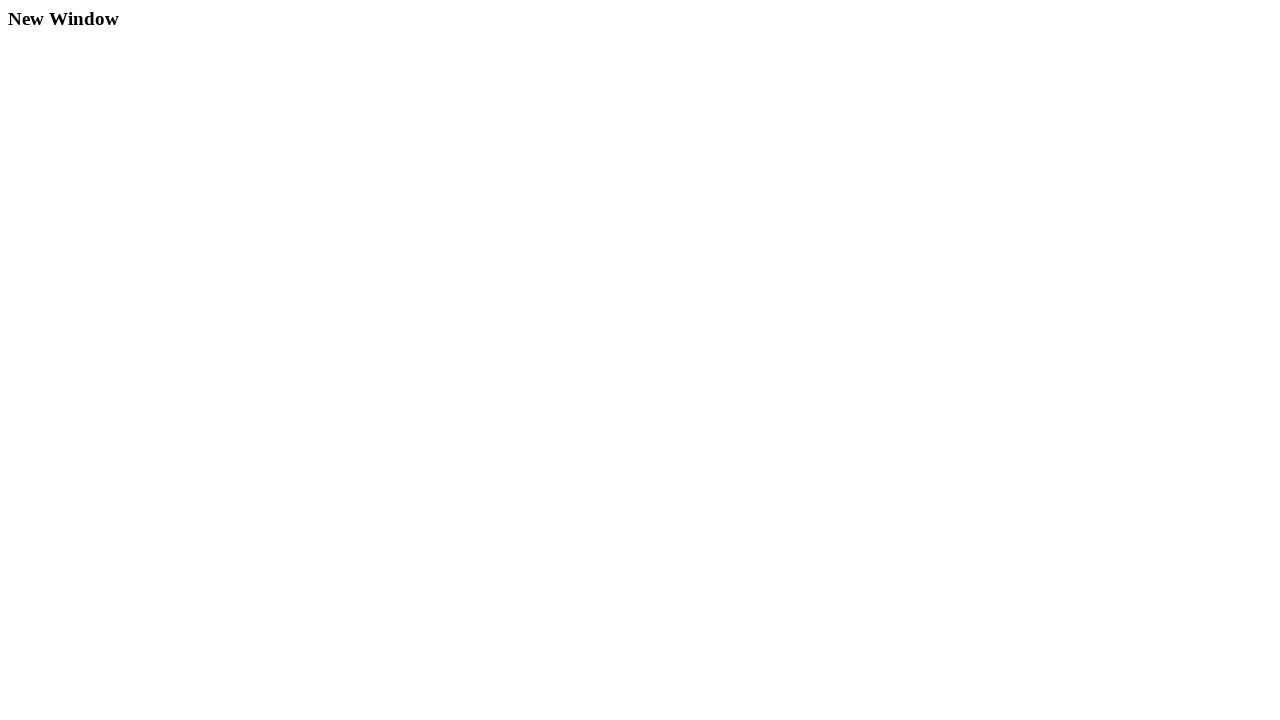

Closed the new window/tab
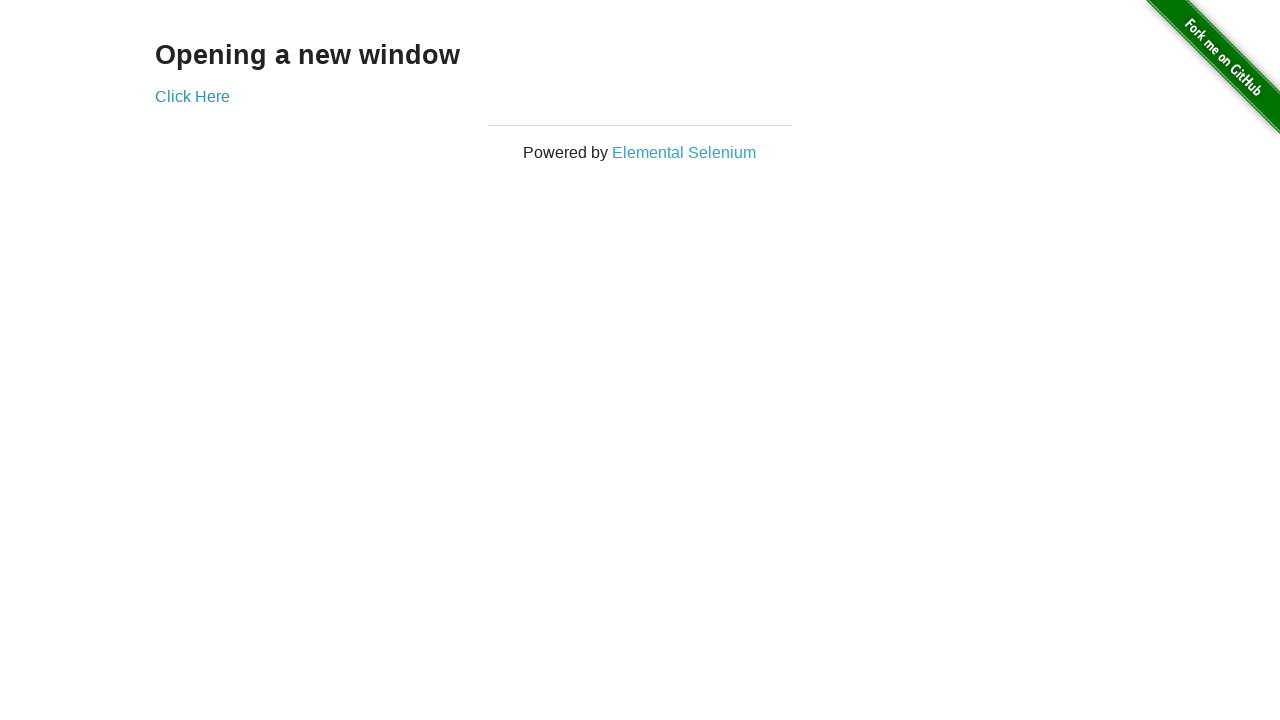

Clicked 'Click Here' link again on the original window at (192, 96) on xpath=//a[text()='Click Here']
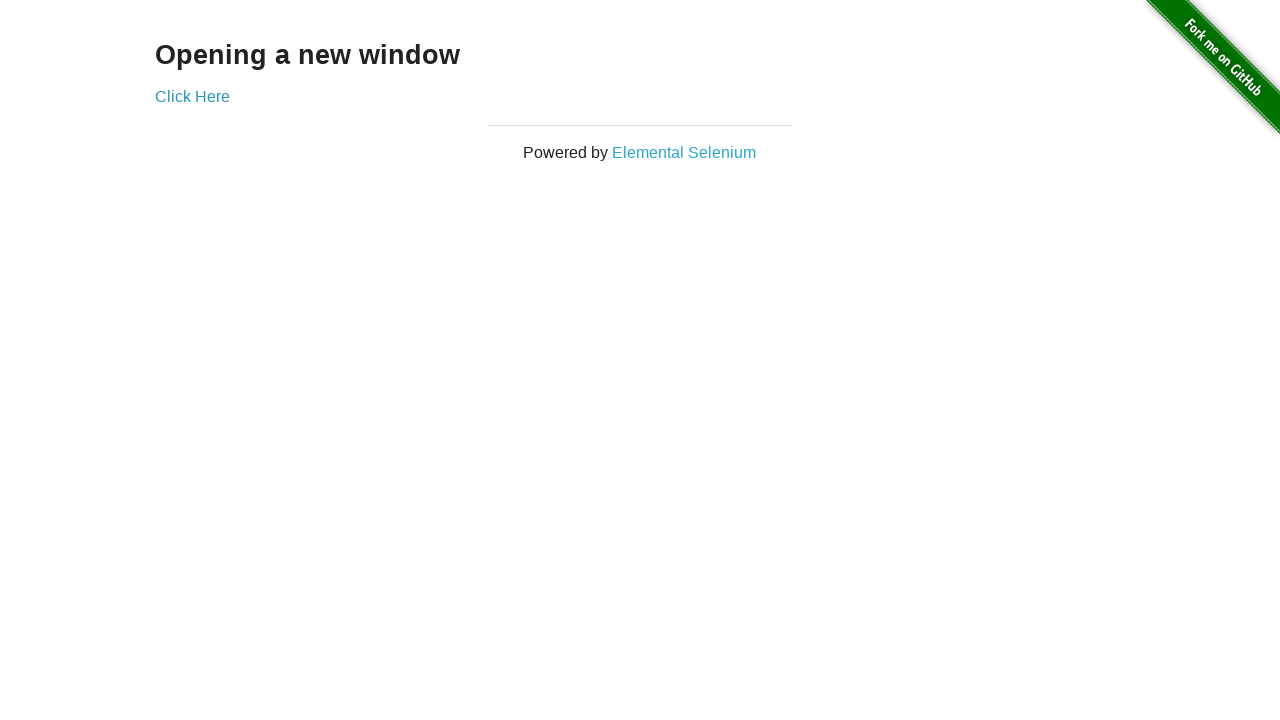

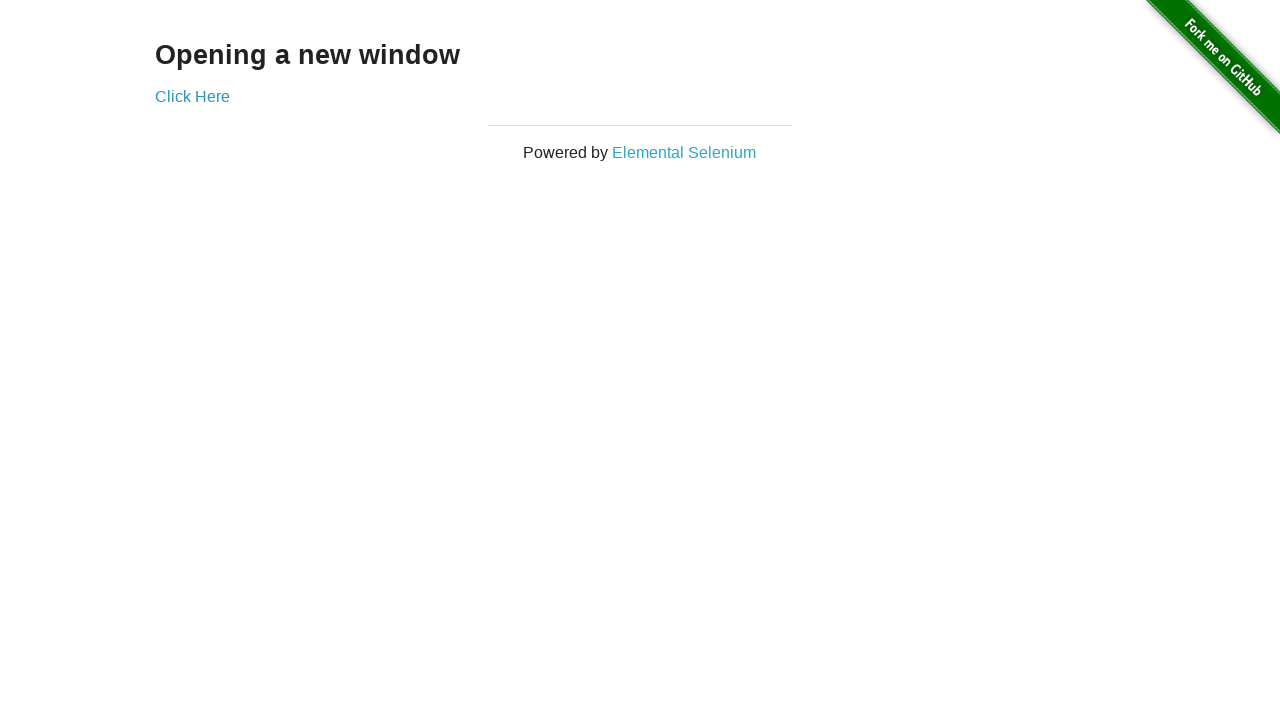